Tests unmarking items as complete by checking and then unchecking a todo item.

Starting URL: https://demo.playwright.dev/todomvc

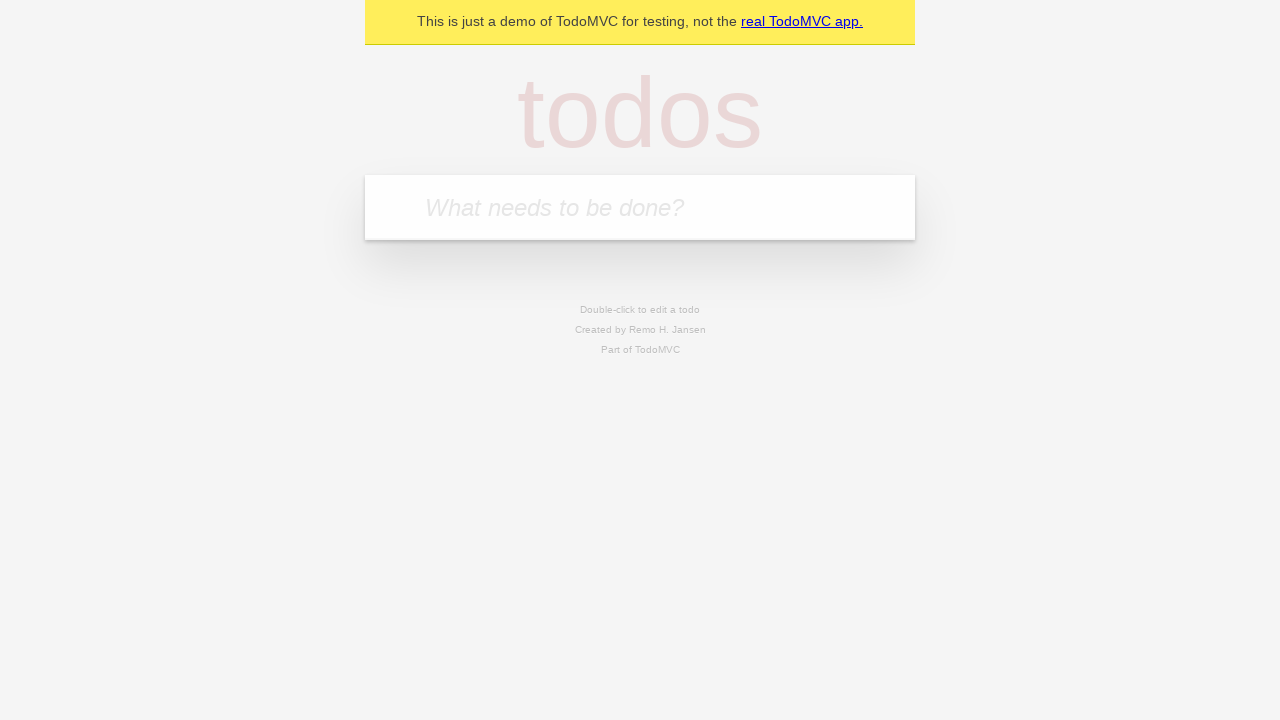

Located the 'What needs to be done?' input field
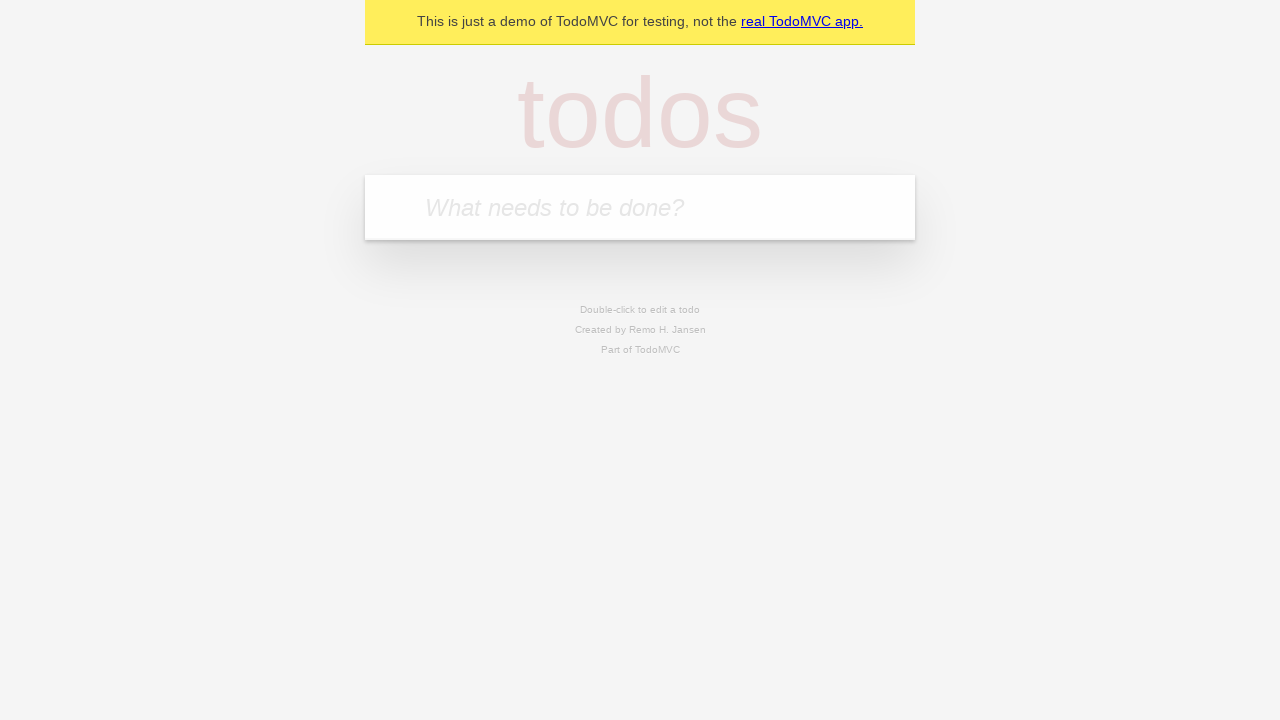

Filled input with 'buy some cheese' on internal:attr=[placeholder="What needs to be done?"i]
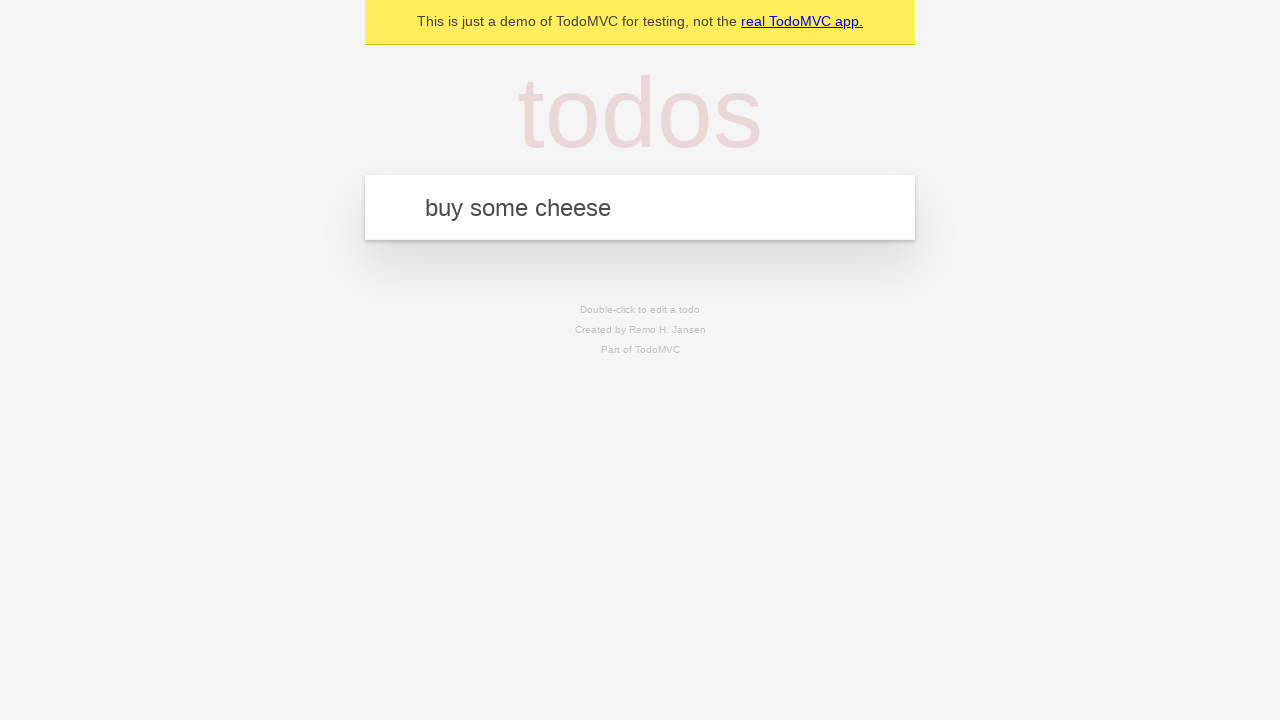

Pressed Enter to create first todo item on internal:attr=[placeholder="What needs to be done?"i]
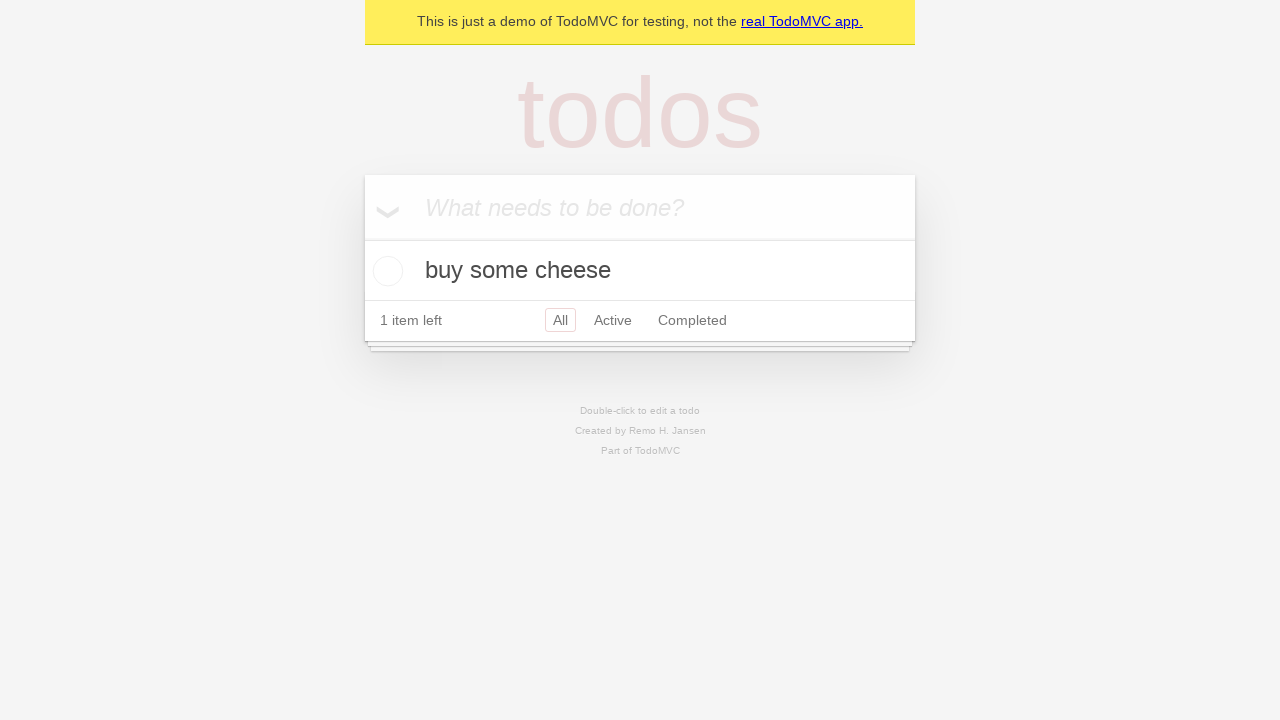

Filled input with 'feed the cat' on internal:attr=[placeholder="What needs to be done?"i]
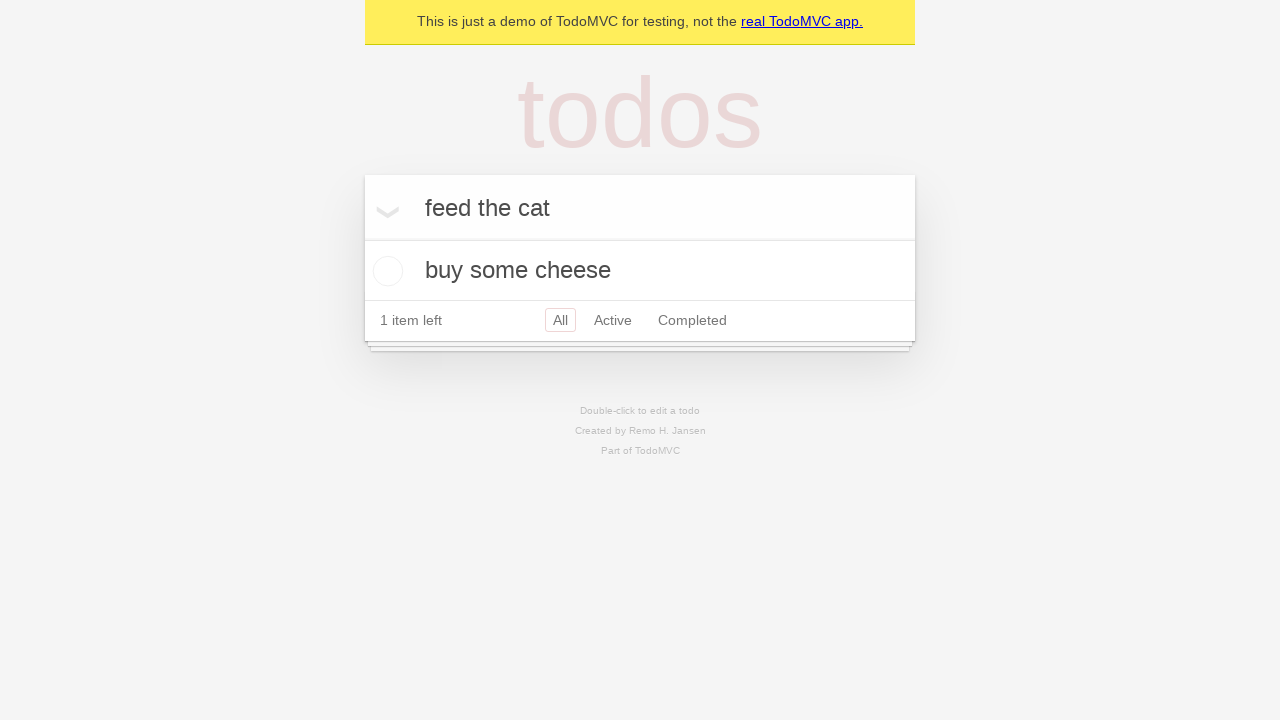

Pressed Enter to create second todo item on internal:attr=[placeholder="What needs to be done?"i]
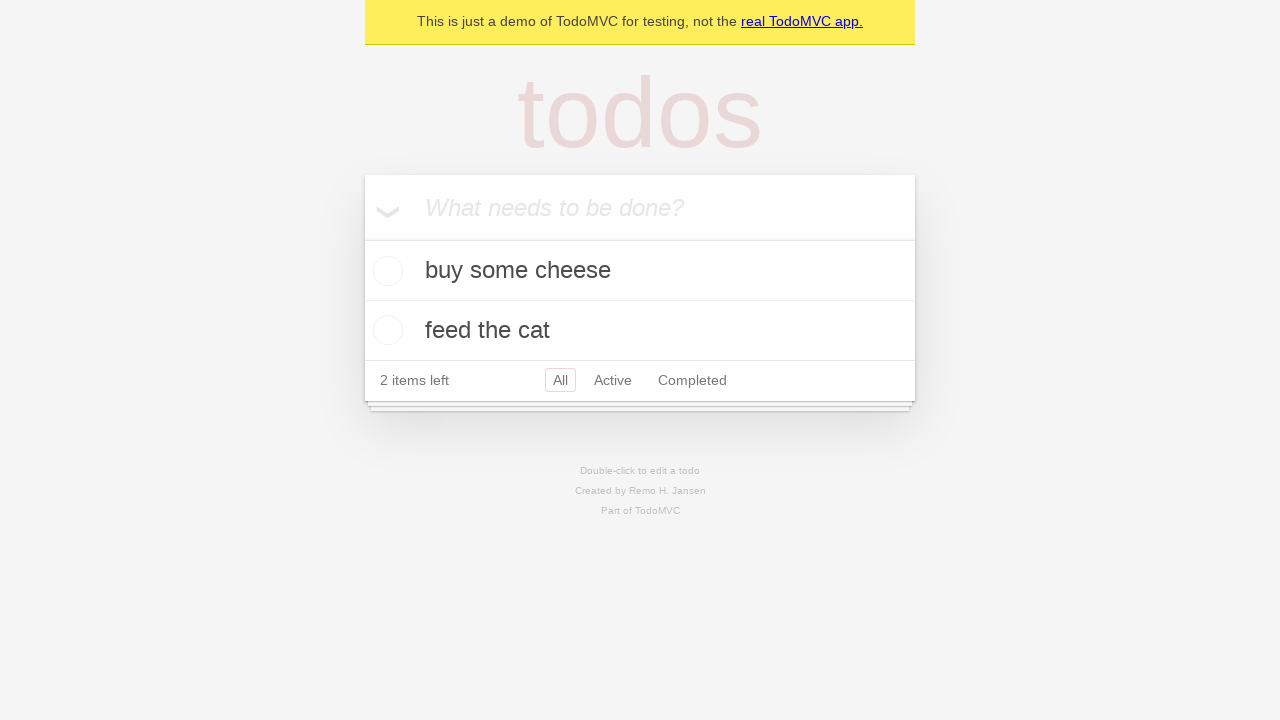

Waited for both todo items to load
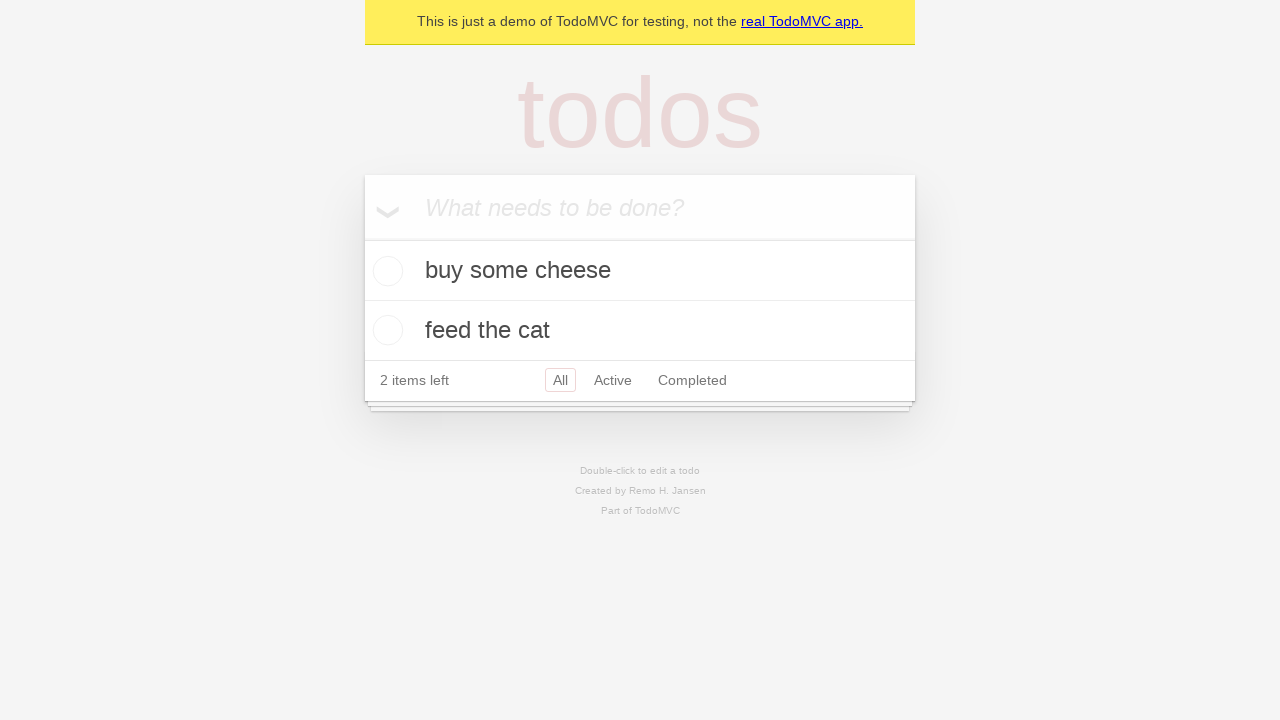

Located the first todo item
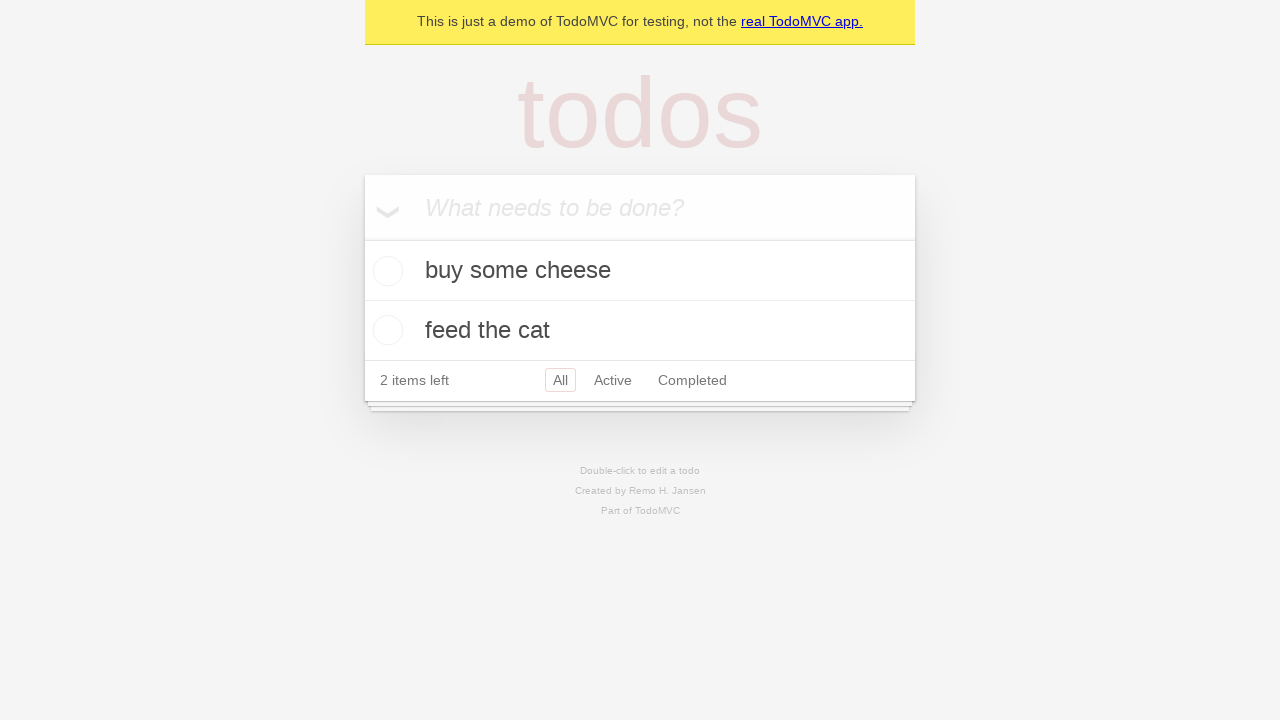

Located the checkbox for the first todo item
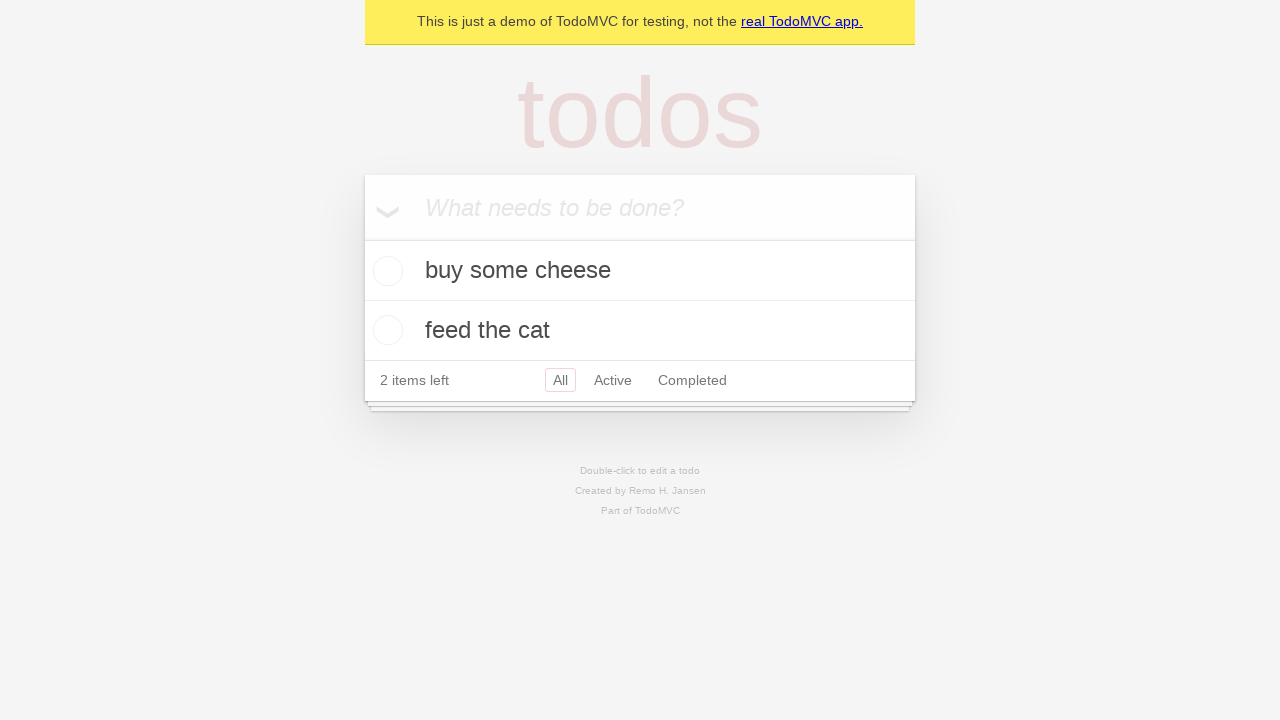

Checked the first todo item as complete at (385, 271) on internal:testid=[data-testid="todo-item"s] >> nth=0 >> internal:role=checkbox
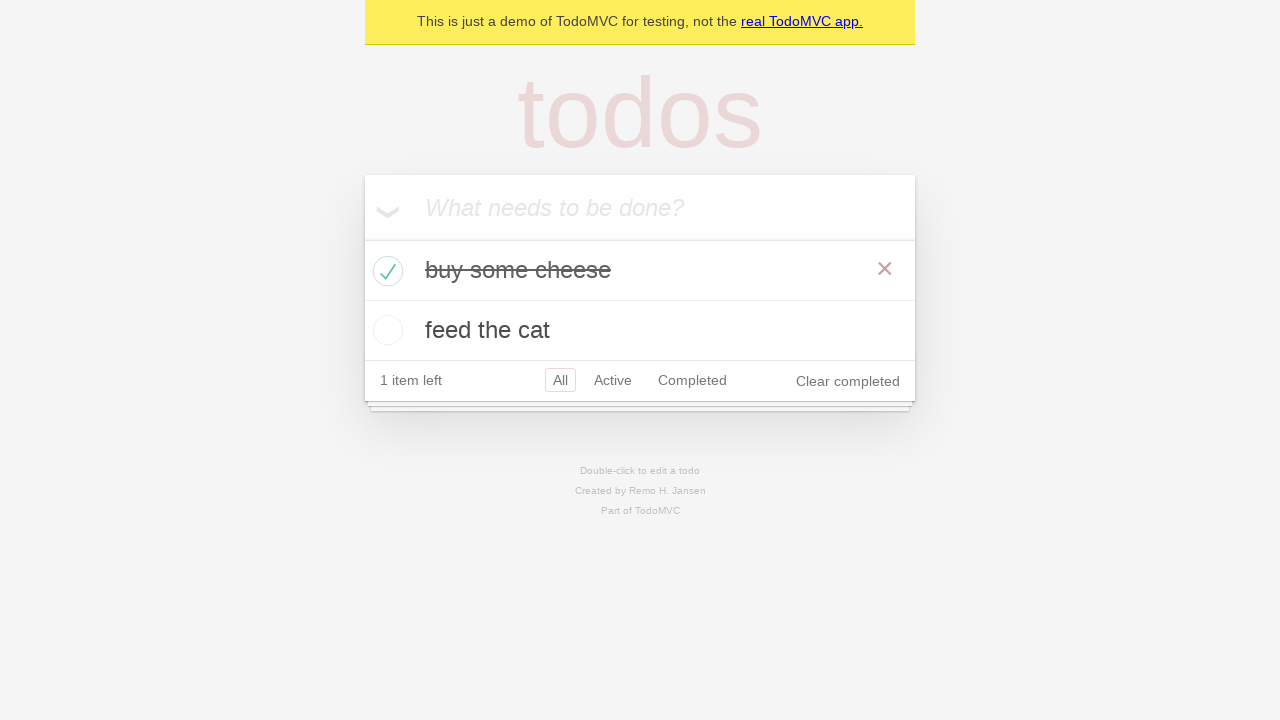

Unchecked the first todo item to mark as incomplete at (385, 271) on internal:testid=[data-testid="todo-item"s] >> nth=0 >> internal:role=checkbox
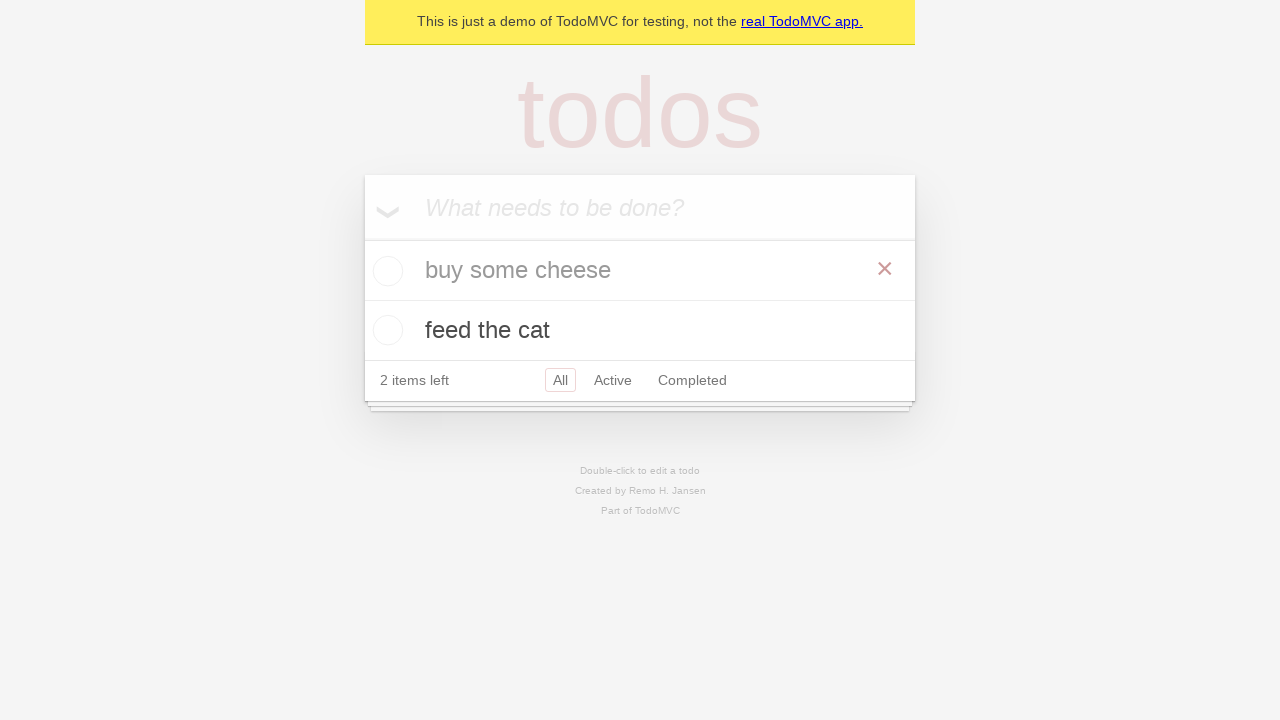

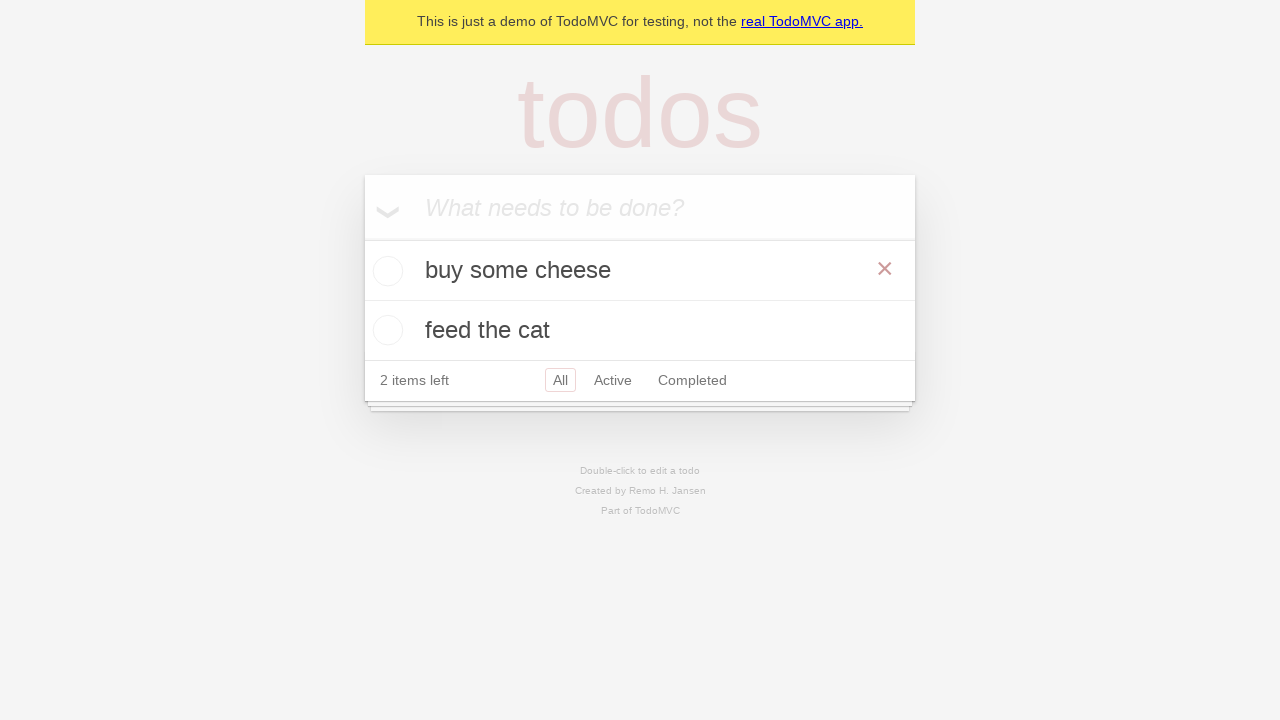